Tests right-click context menu functionality by performing a right-click on an element, selecting "Copy" from the context menu, and accepting the resulting alert dialog.

Starting URL: https://swisnl.github.io/jQuery-contextMenu/demo.html

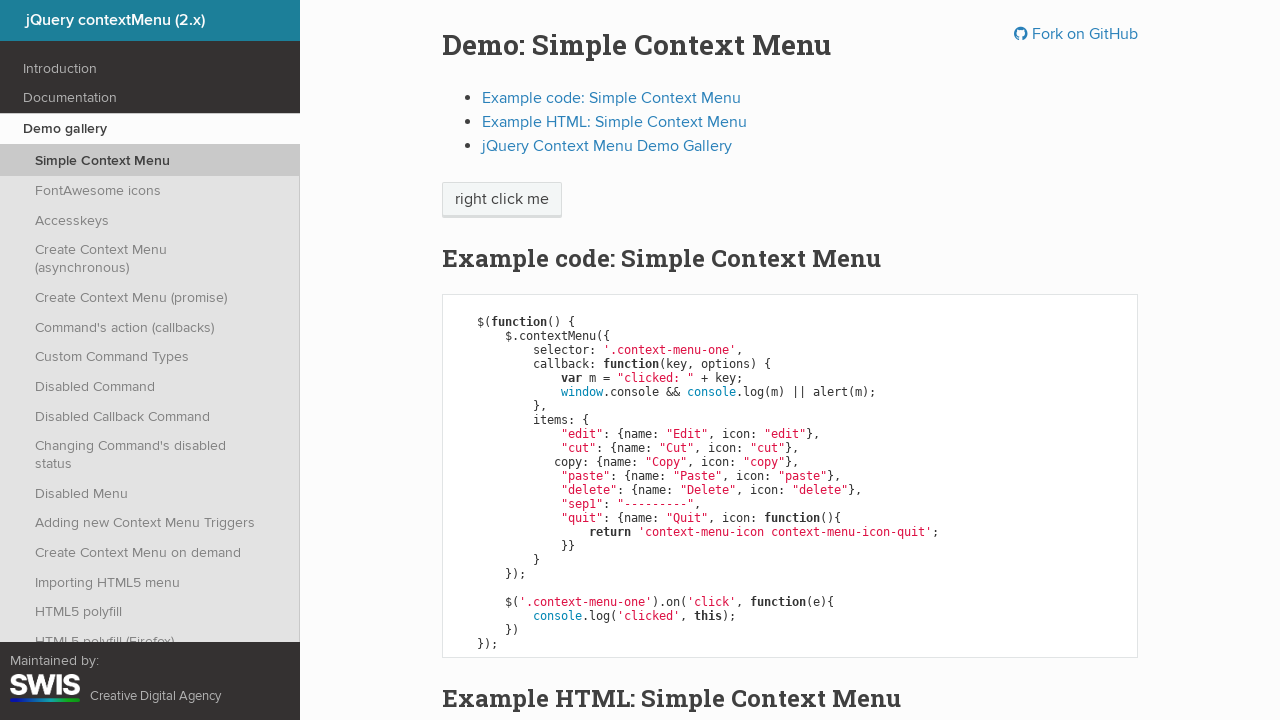

Right-clicked on 'right click me' element to open context menu at (502, 200) on //span[text()='right click me']
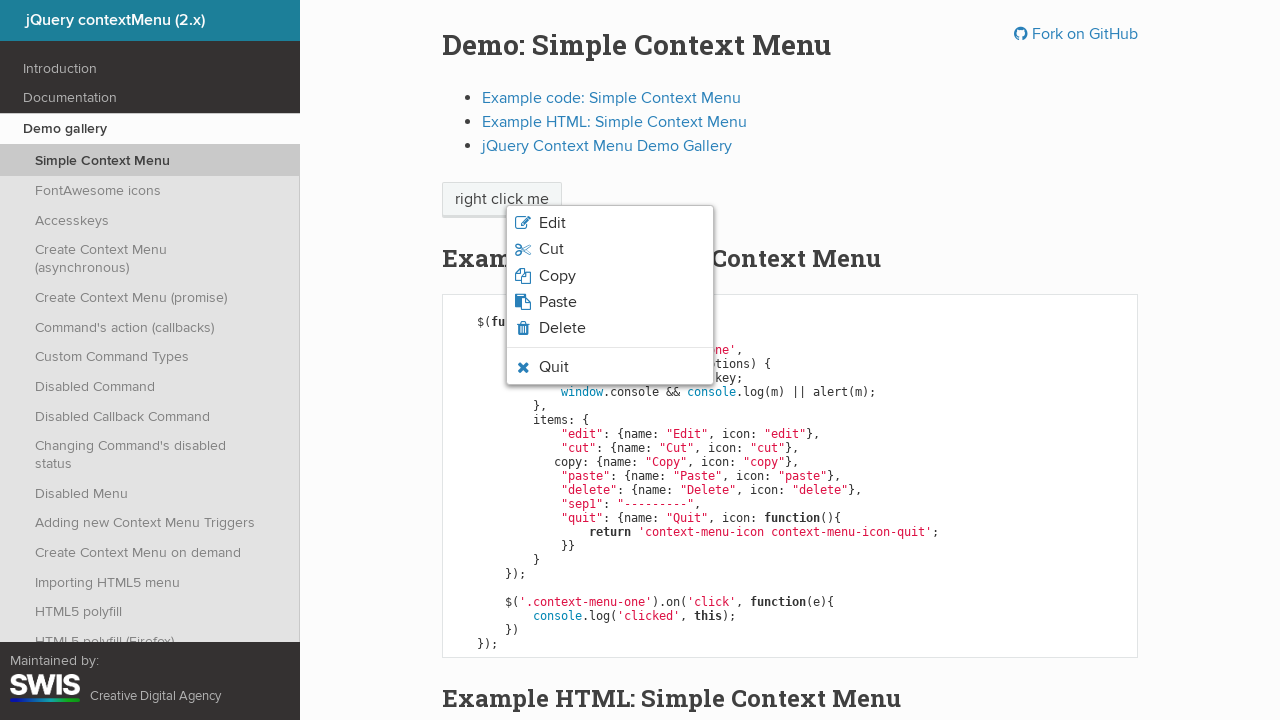

Context menu appeared with 'Copy' option visible
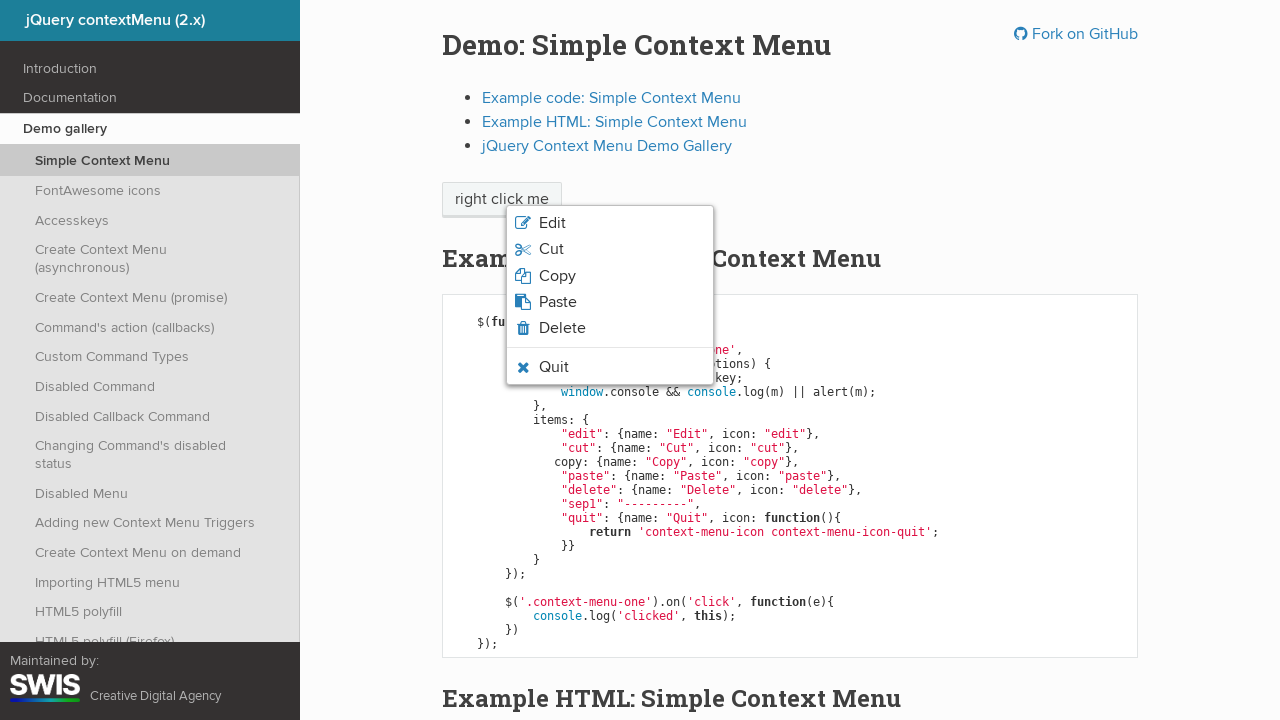

Clicked 'Copy' option from context menu at (557, 276) on xpath=//span[text()='Copy']
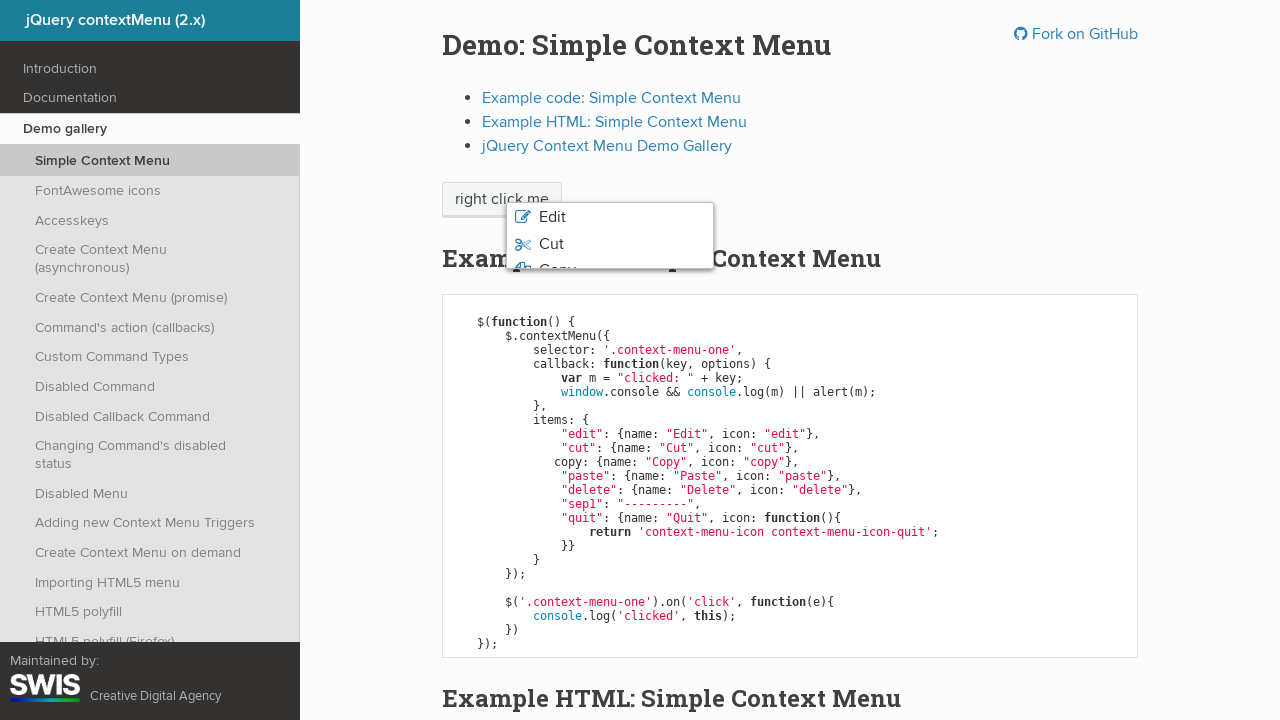

Set up dialog handler to accept alert
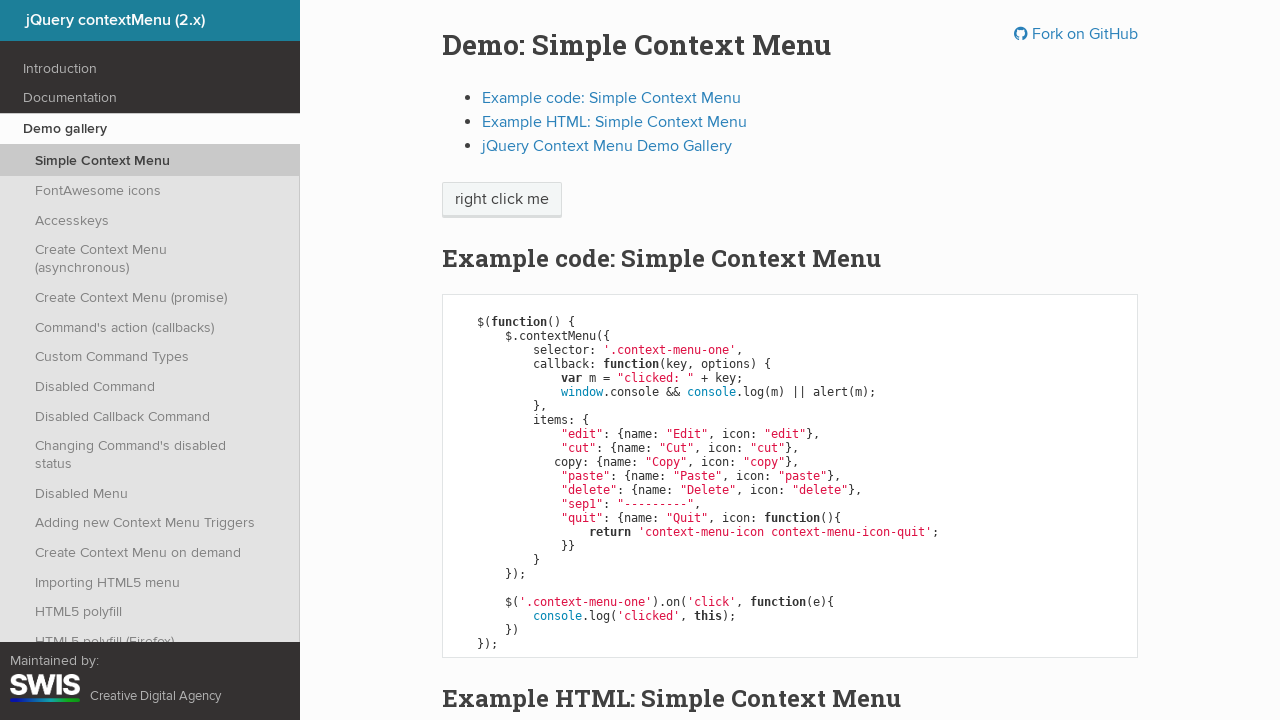

Waited for alert dialog to appear and be handled
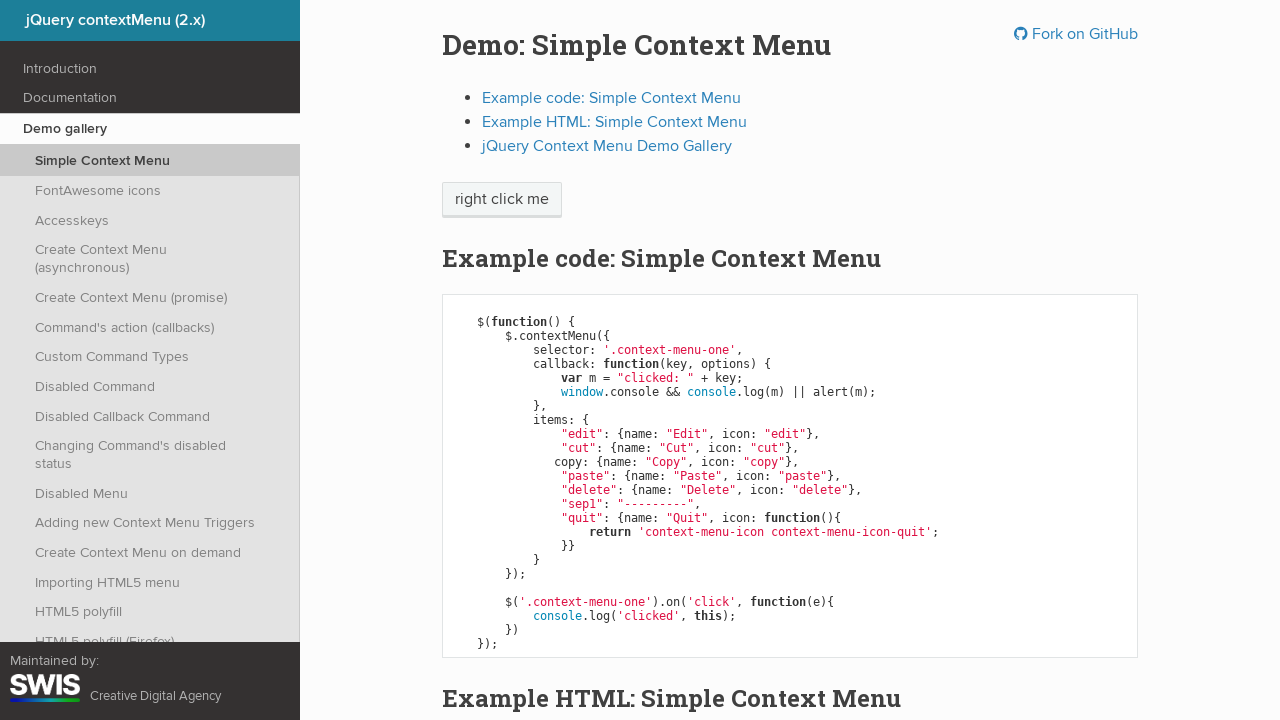

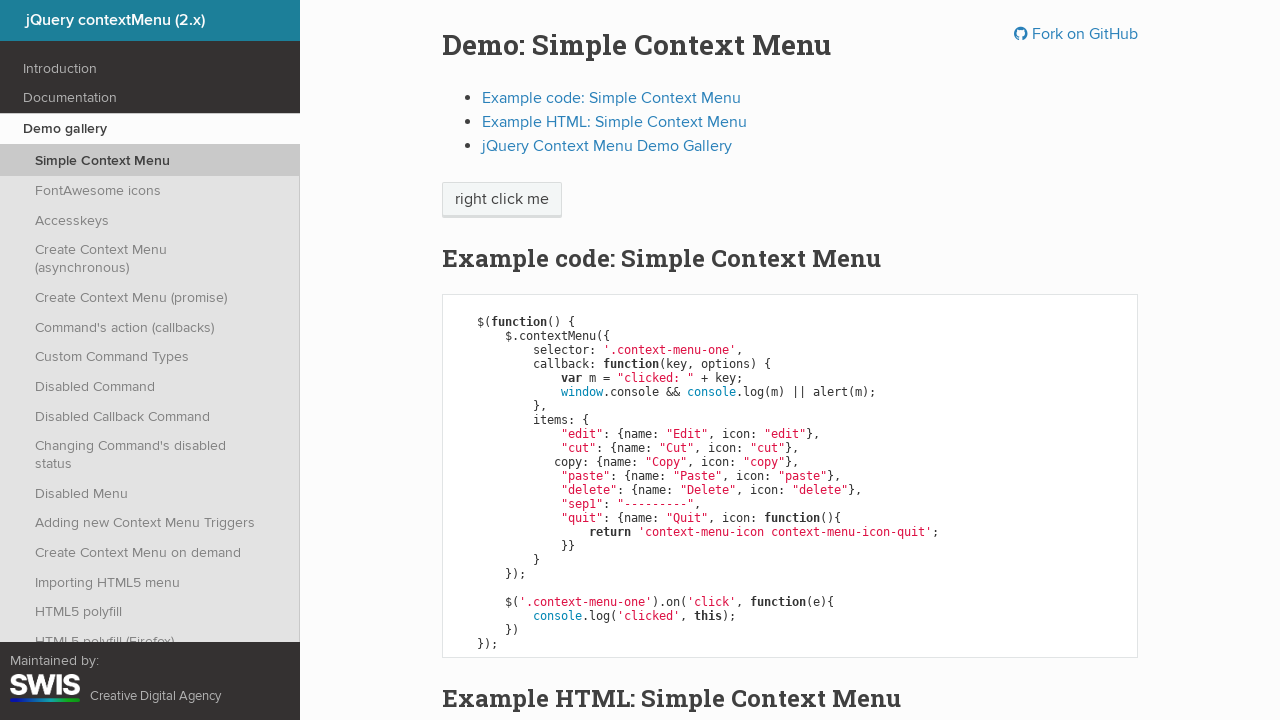